Tests scrolling functionality by scrolling to the "Privacy Policy" link at the bottom of the page and clicking on it

Starting URL: https://naveenautomationlabs.com/opencart/

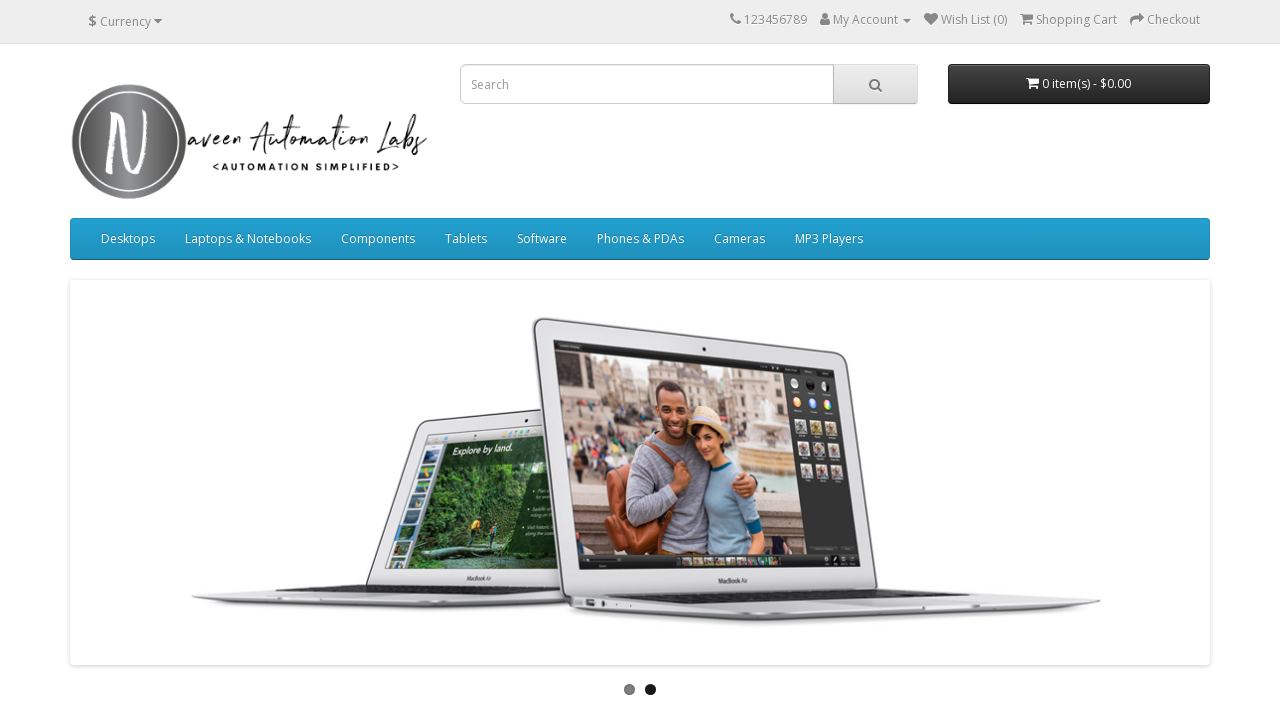

Located Privacy Policy link element
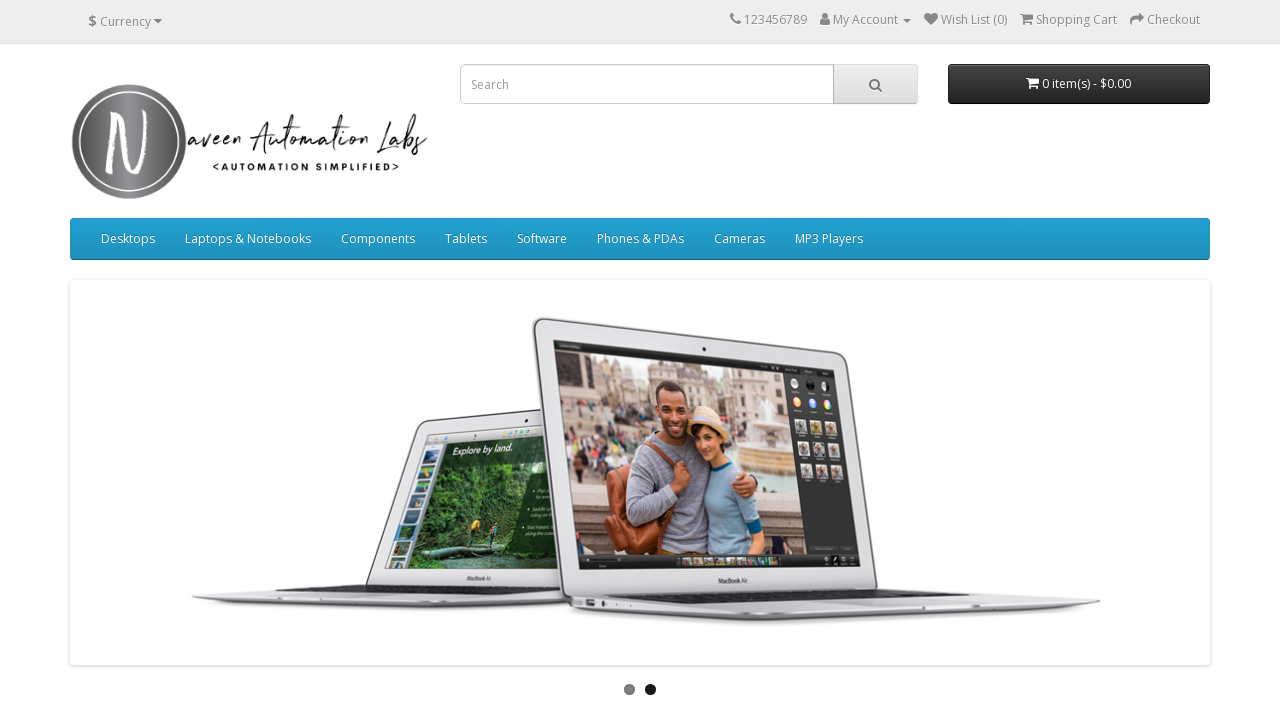

Scrolled to Privacy Policy link at the bottom of the page
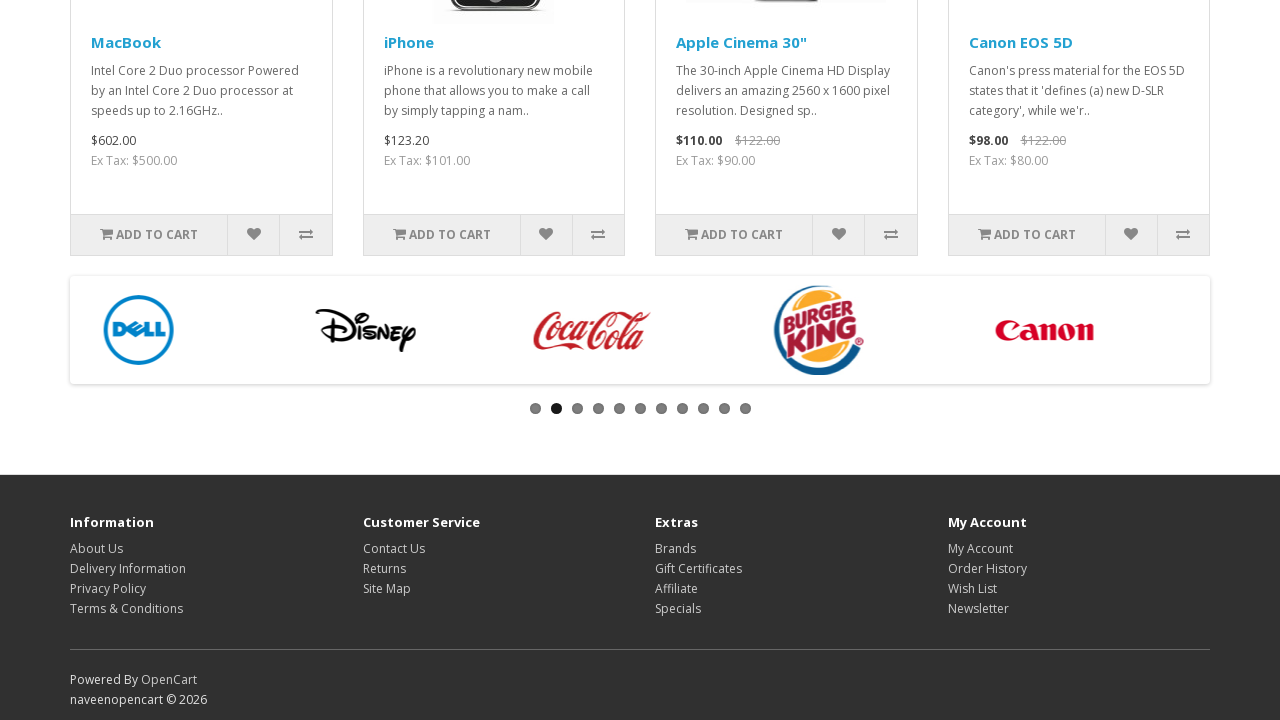

Clicked on Privacy Policy link at (108, 589) on internal:role=link[name="Privacy Policy"i]
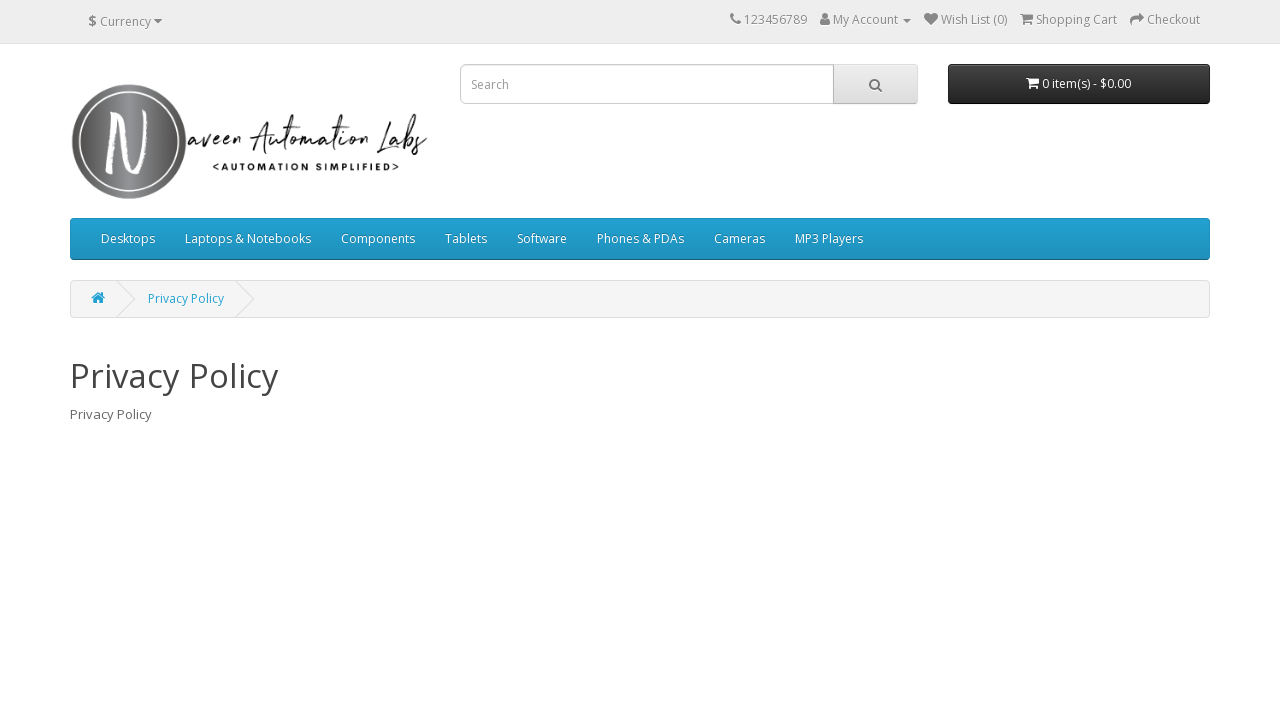

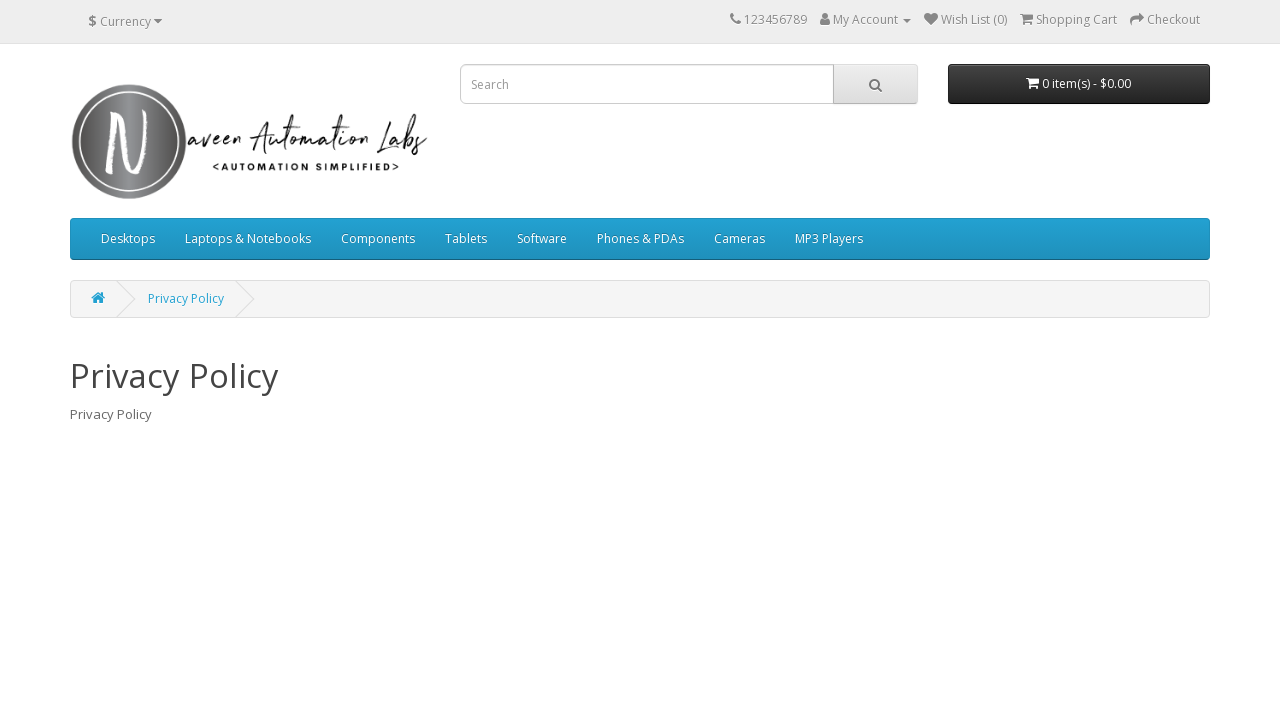